Tests the Horizontal Slider page by setting a value on the slider input

Starting URL: https://the-internet.herokuapp.com/

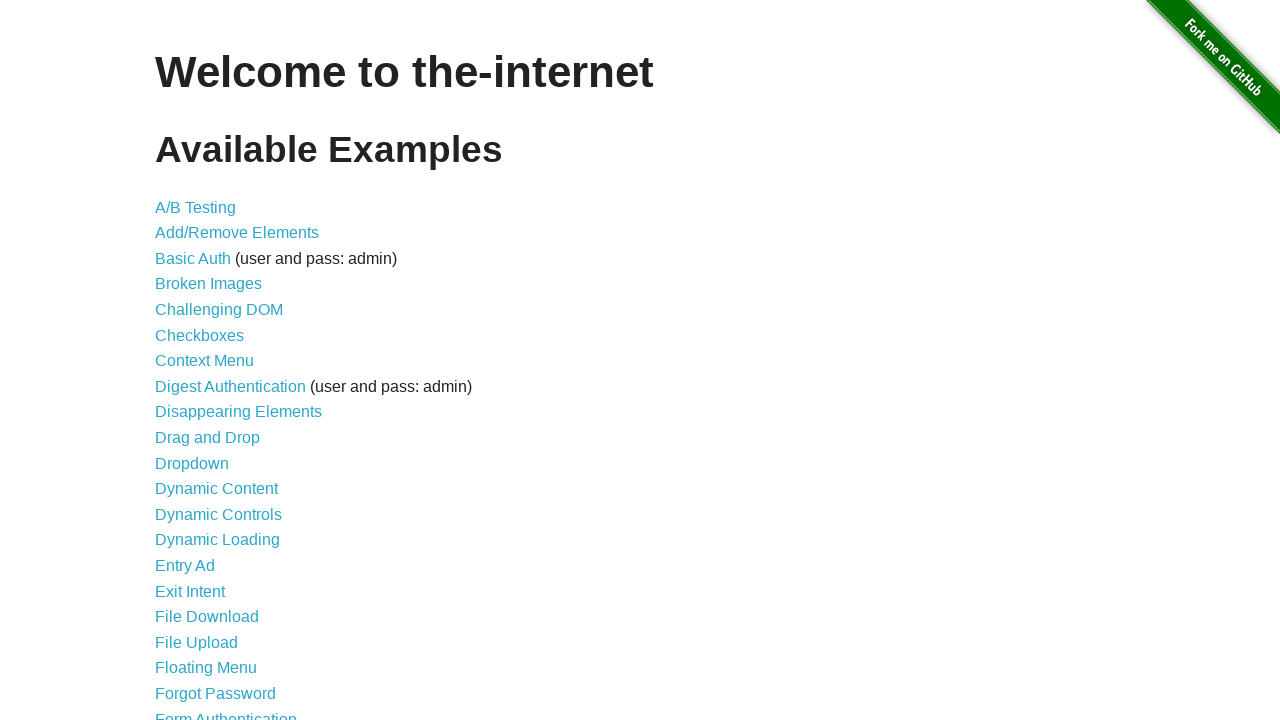

Clicked on 'Horizontal Slider' link at (214, 361) on xpath=//ul/li/a[text()='Horizontal Slider']
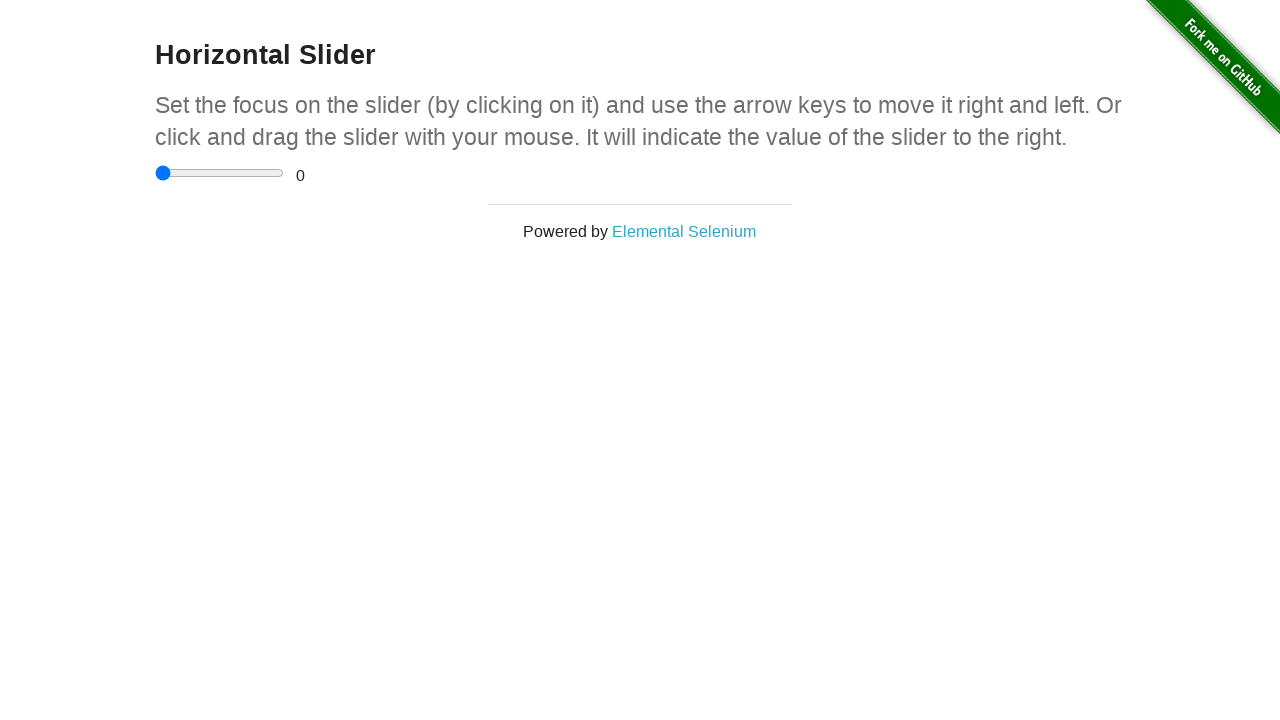

Set slider value to 2.5 on //div[@class='sliderContainer']/input
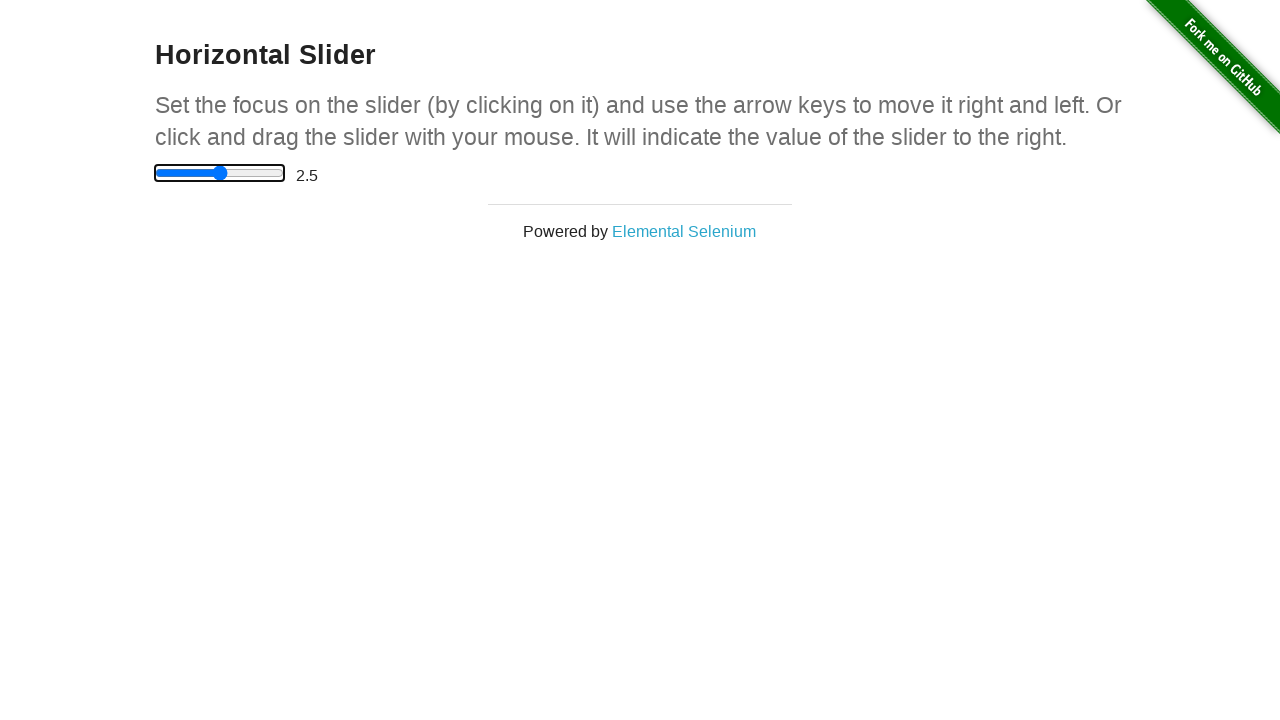

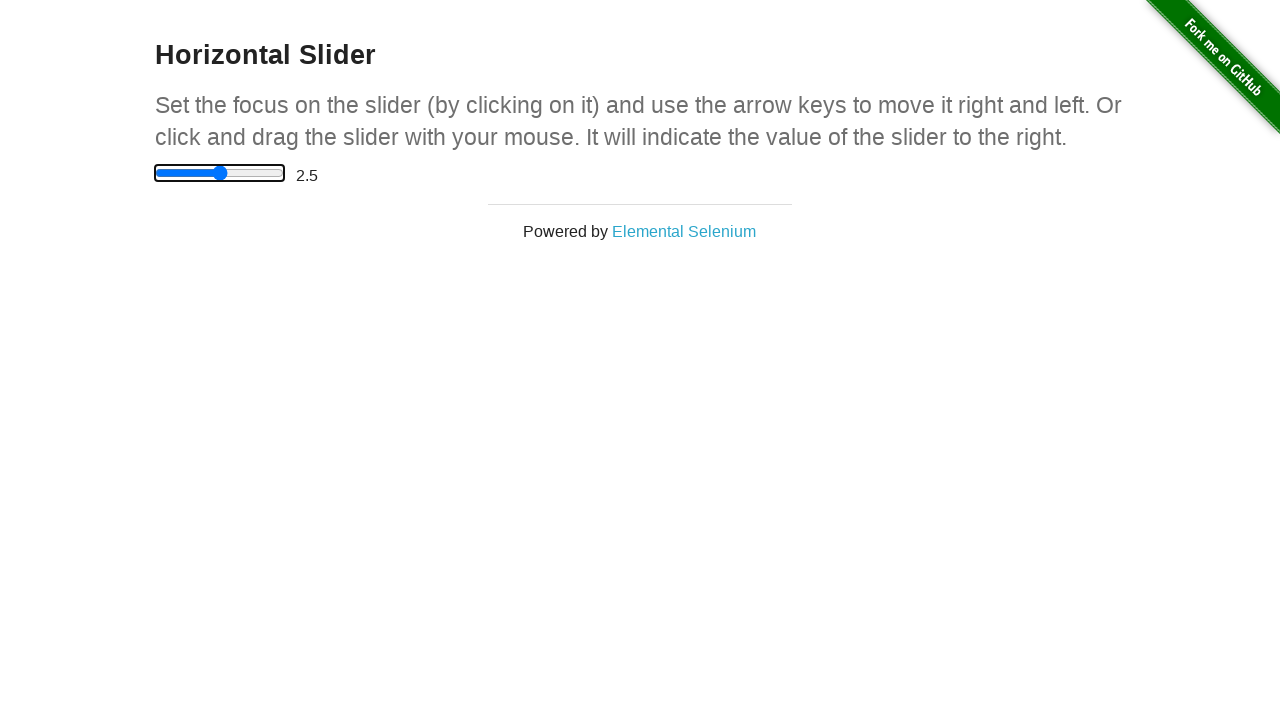